Adds a new entry to the web table by filling in first name, last name, email, age, salary, and department fields with randomly generated data

Starting URL: https://demoqa.com/webtables

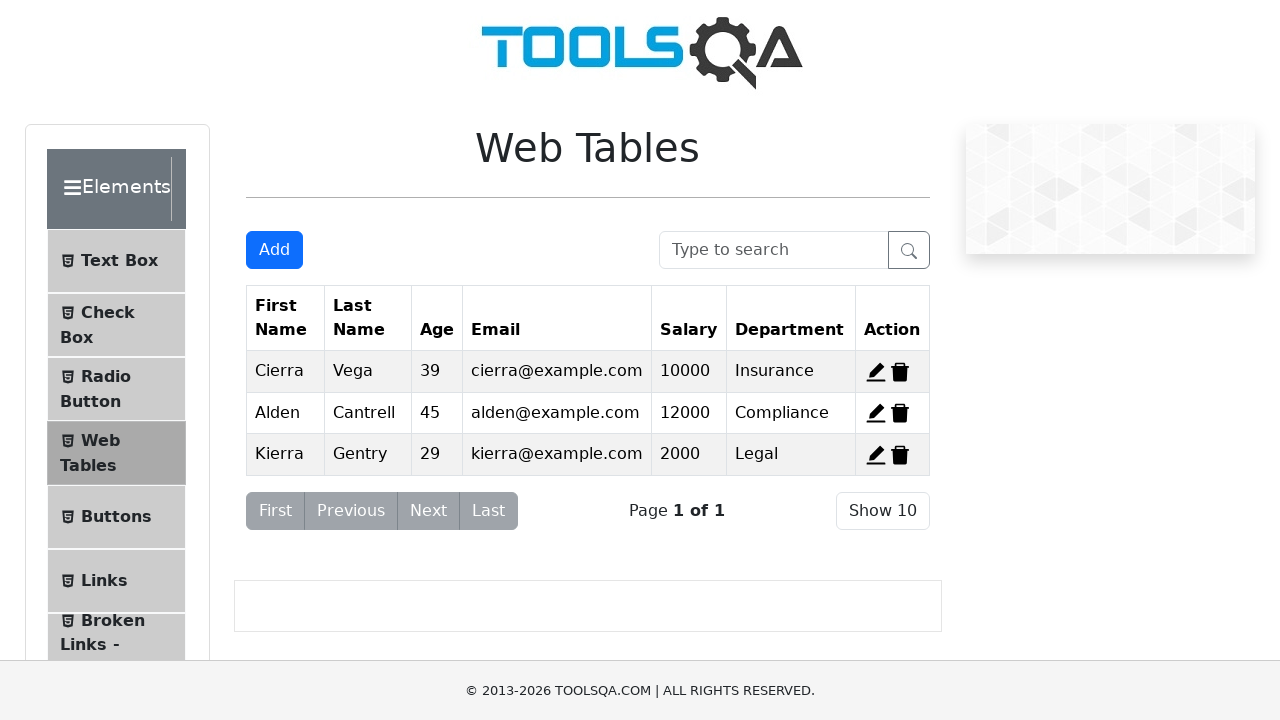

Clicked add new record button at (274, 250) on #addNewRecordButton
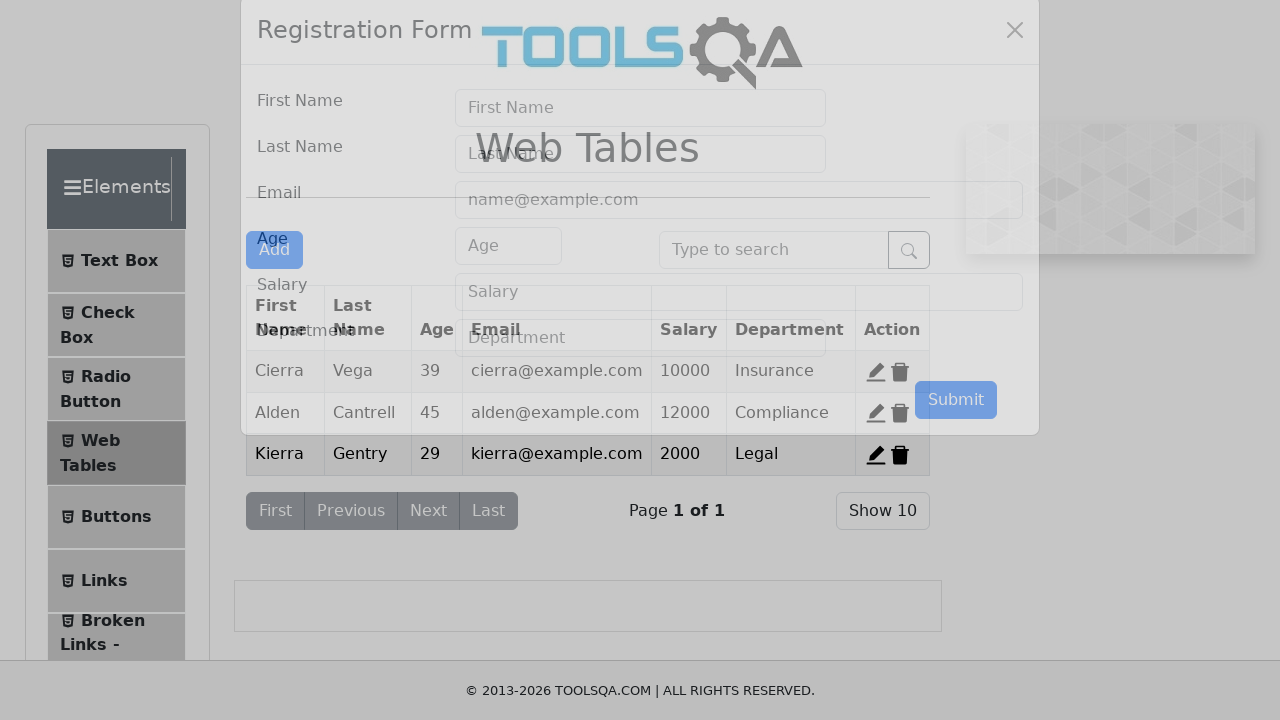

Clicked first name field at (640, 141) on #firstName
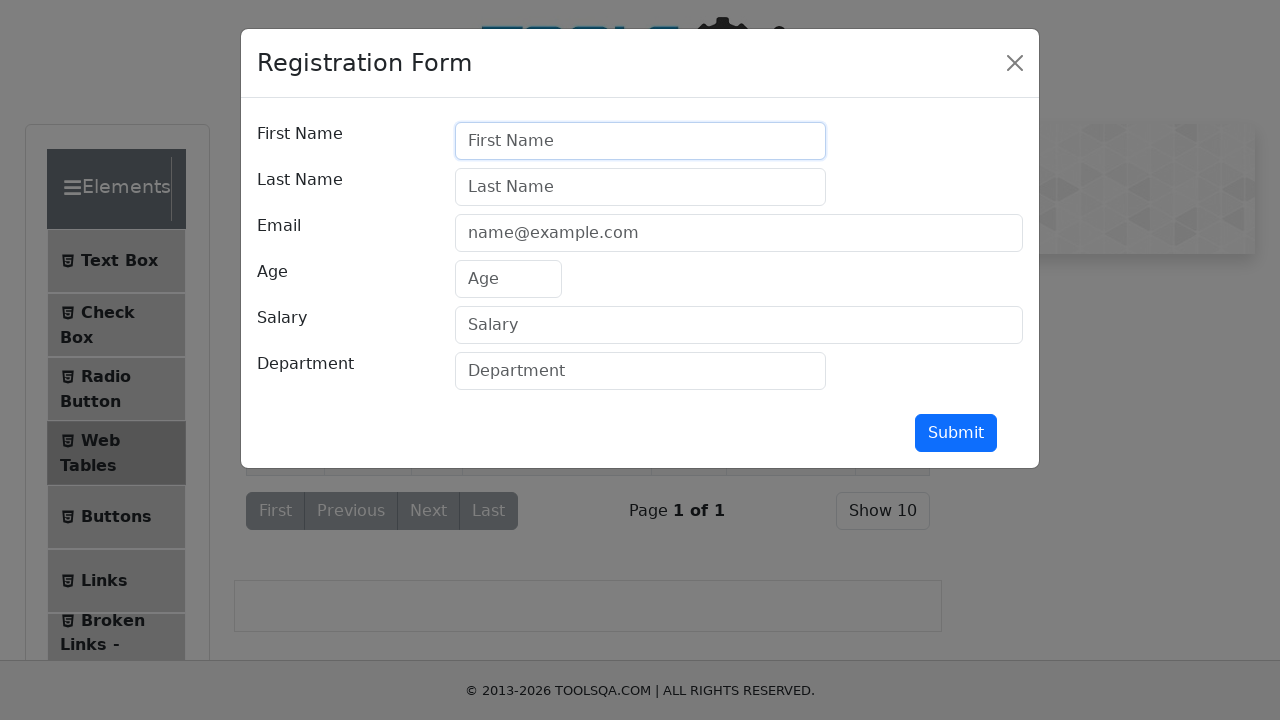

Filled first name with 'Marcus' on #firstName
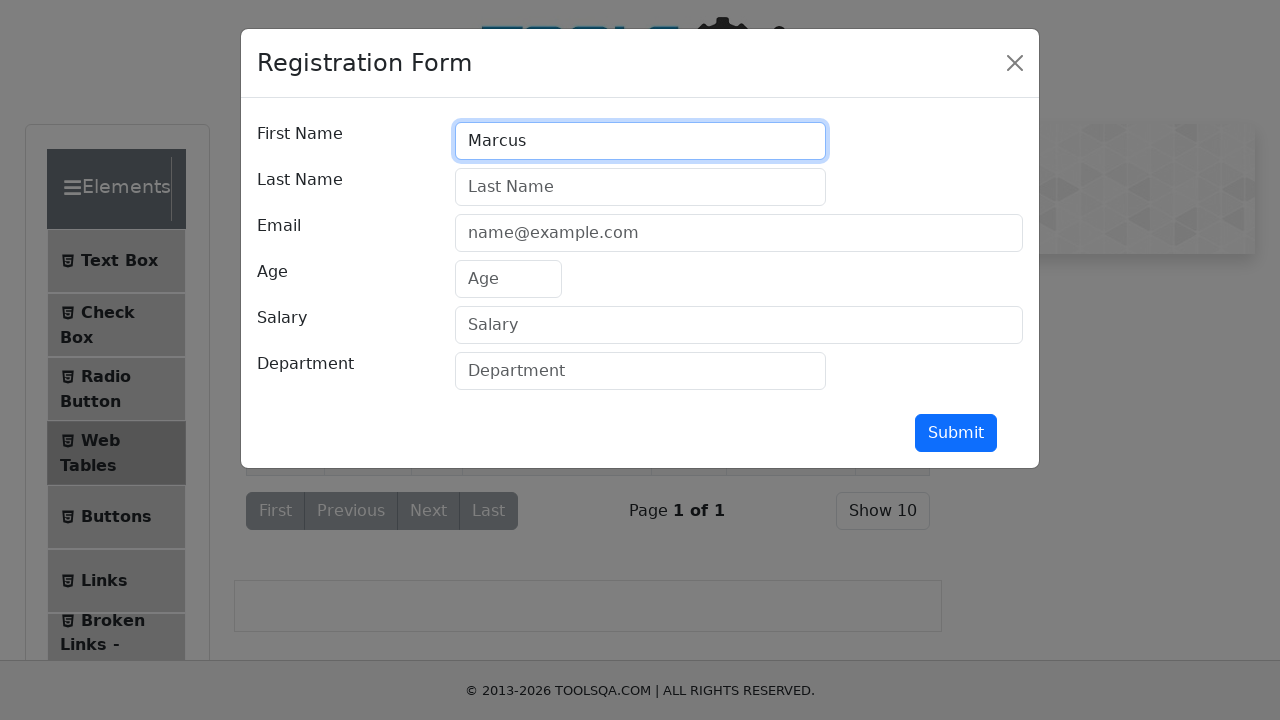

Clicked last name field at (640, 187) on #lastName
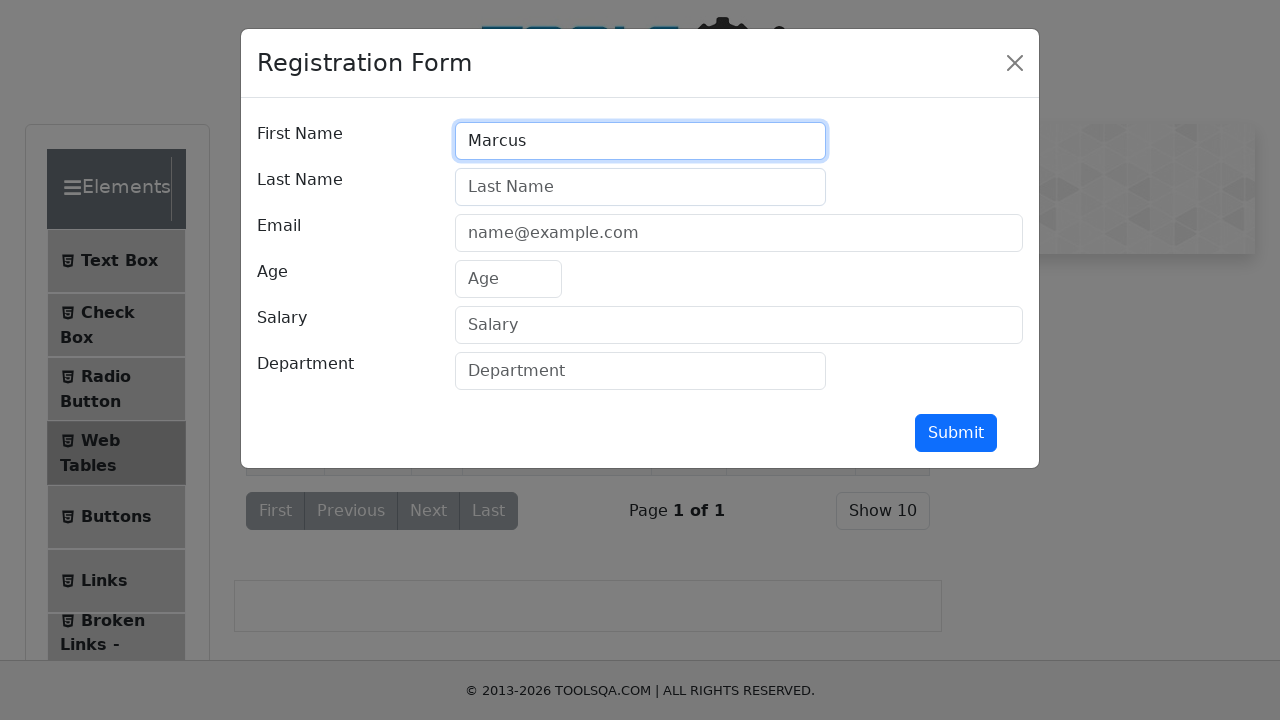

Filled last name with 'Thompson' on #lastName
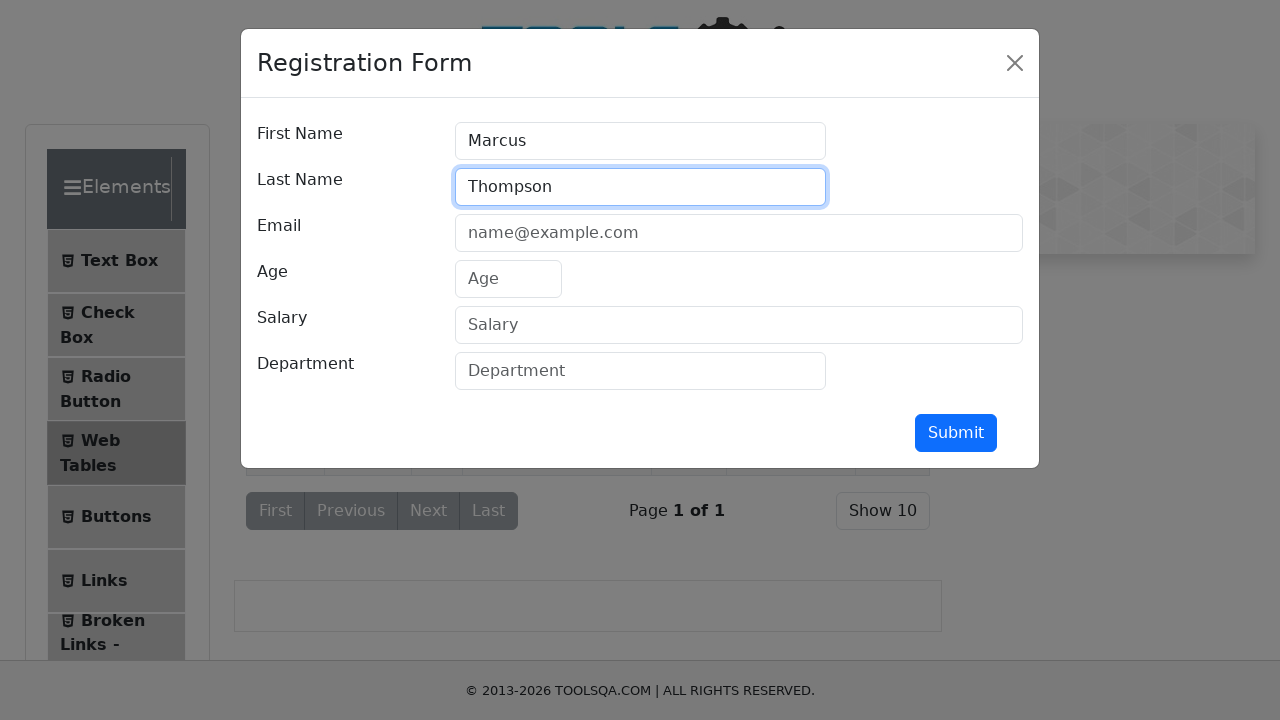

Clicked email field at (739, 233) on #userEmail
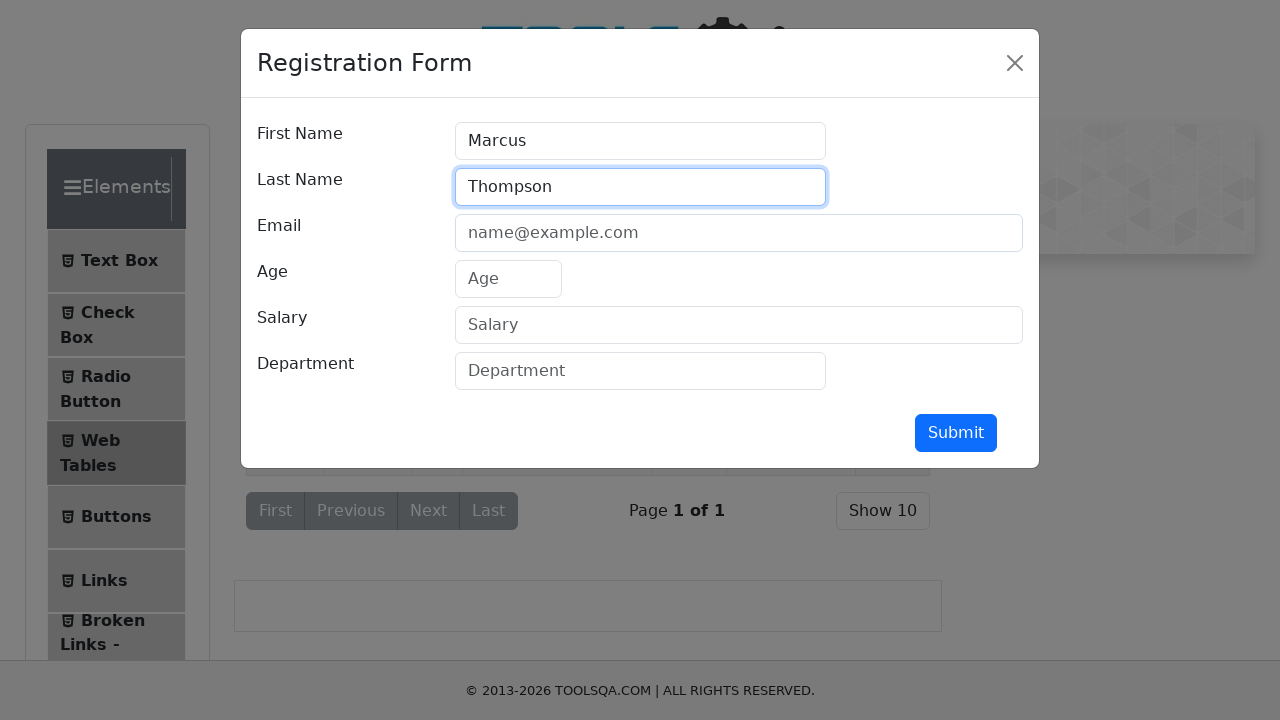

Filled email with 'marcus.thompson@example.com' on #userEmail
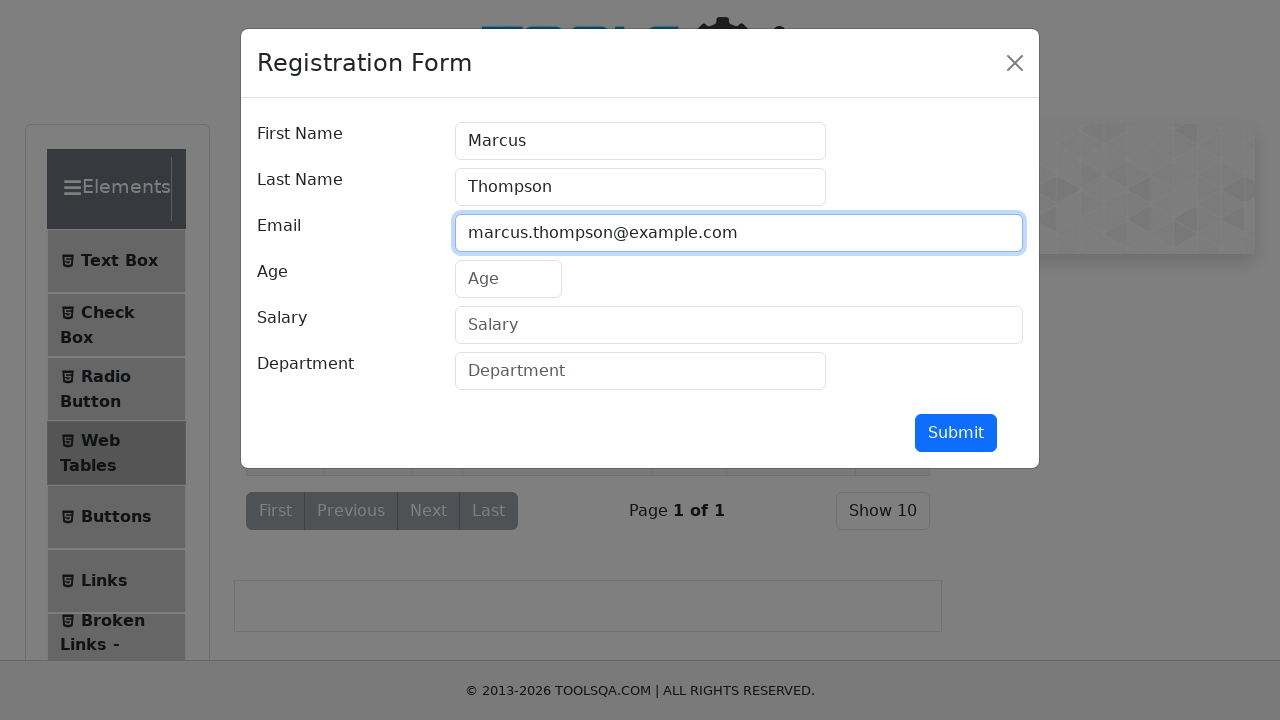

Clicked age field at (508, 279) on #age
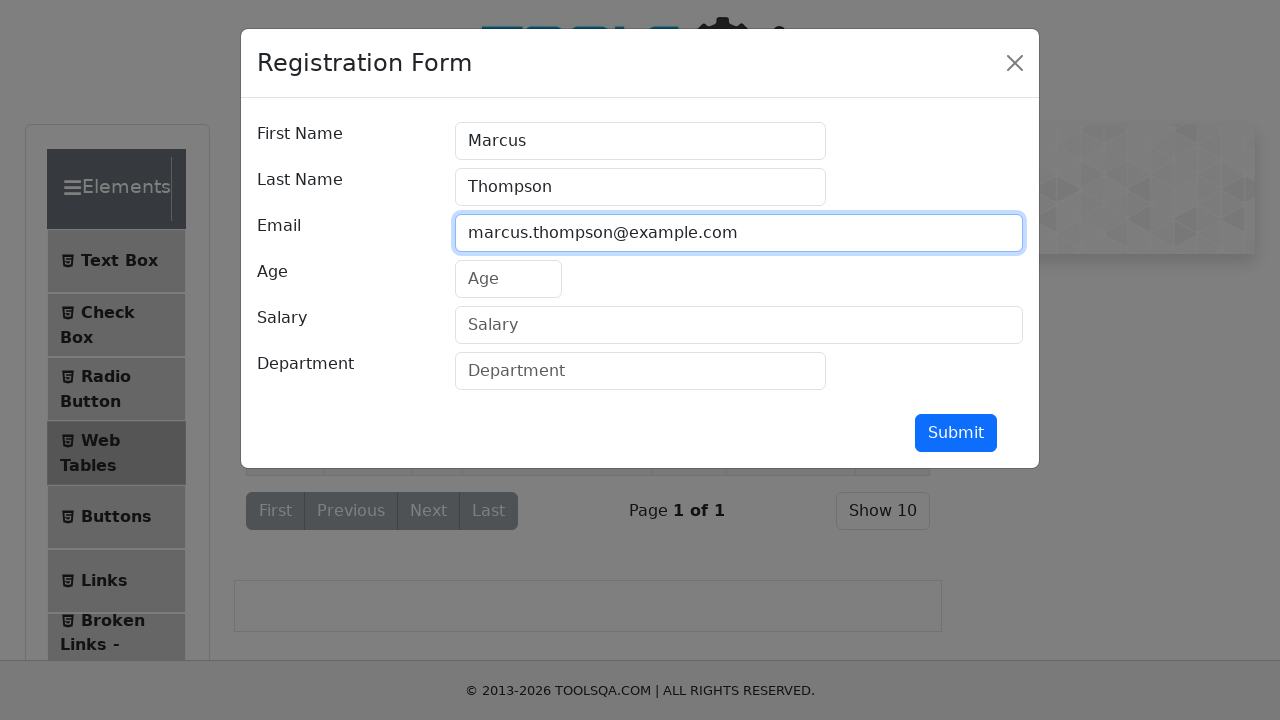

Filled age with '35' on #age
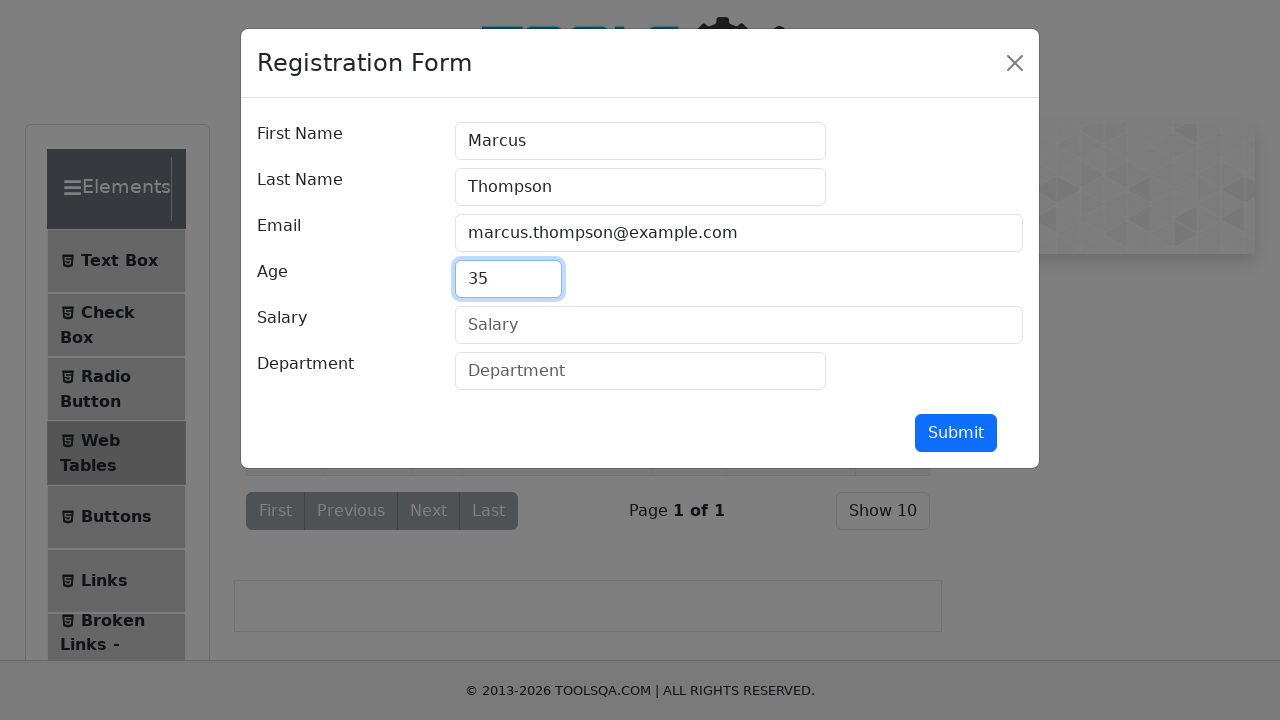

Clicked salary field at (739, 325) on #salary
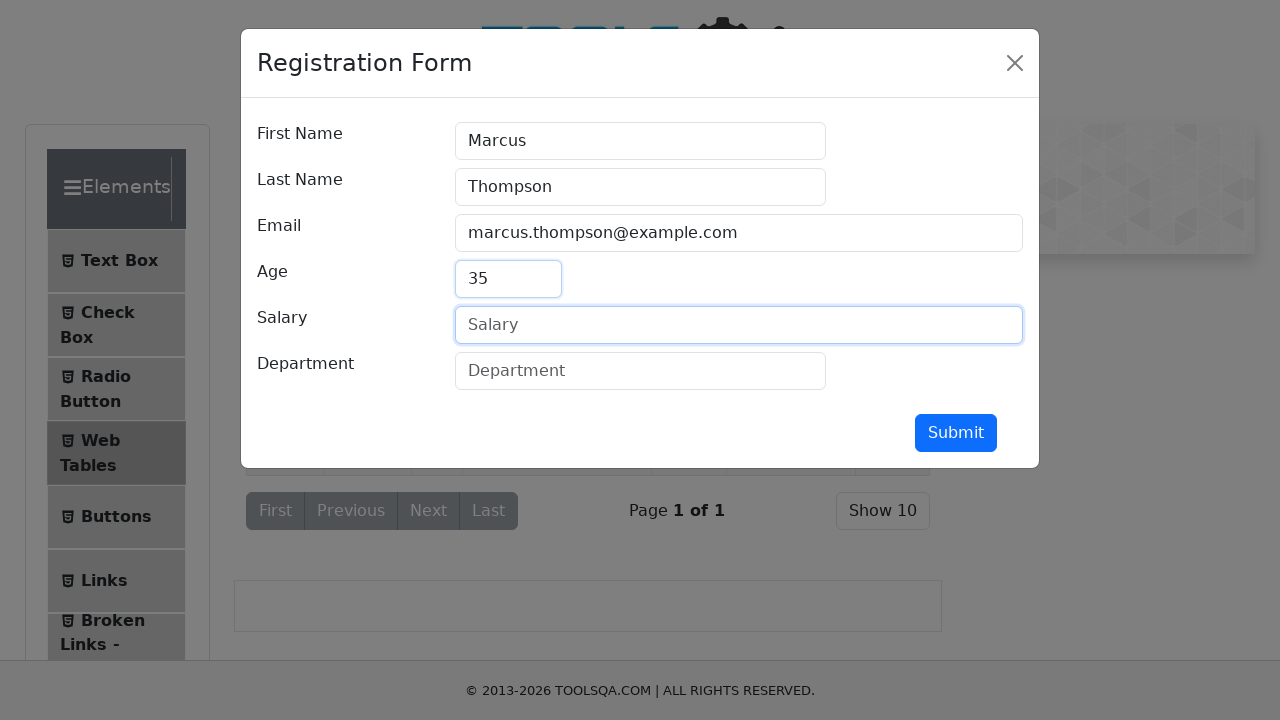

Filled salary with '65000' on #salary
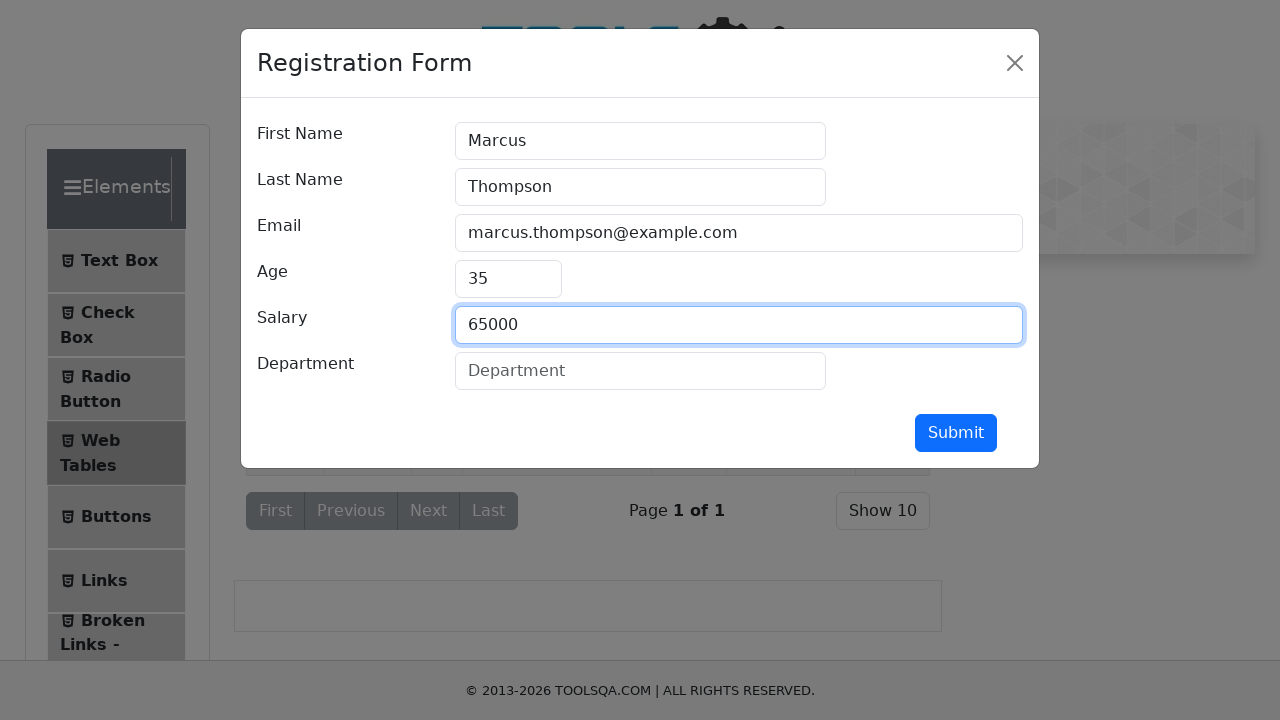

Clicked department field at (640, 371) on #department
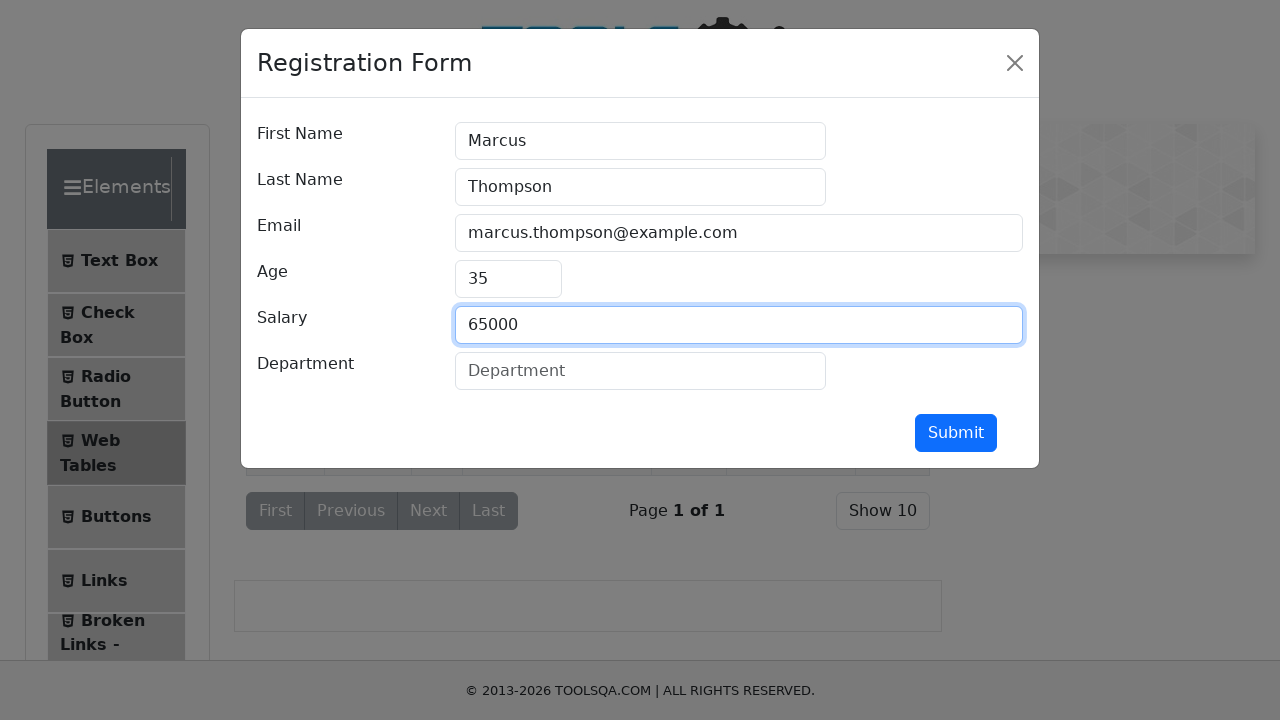

Filled department with 'engineering' on #department
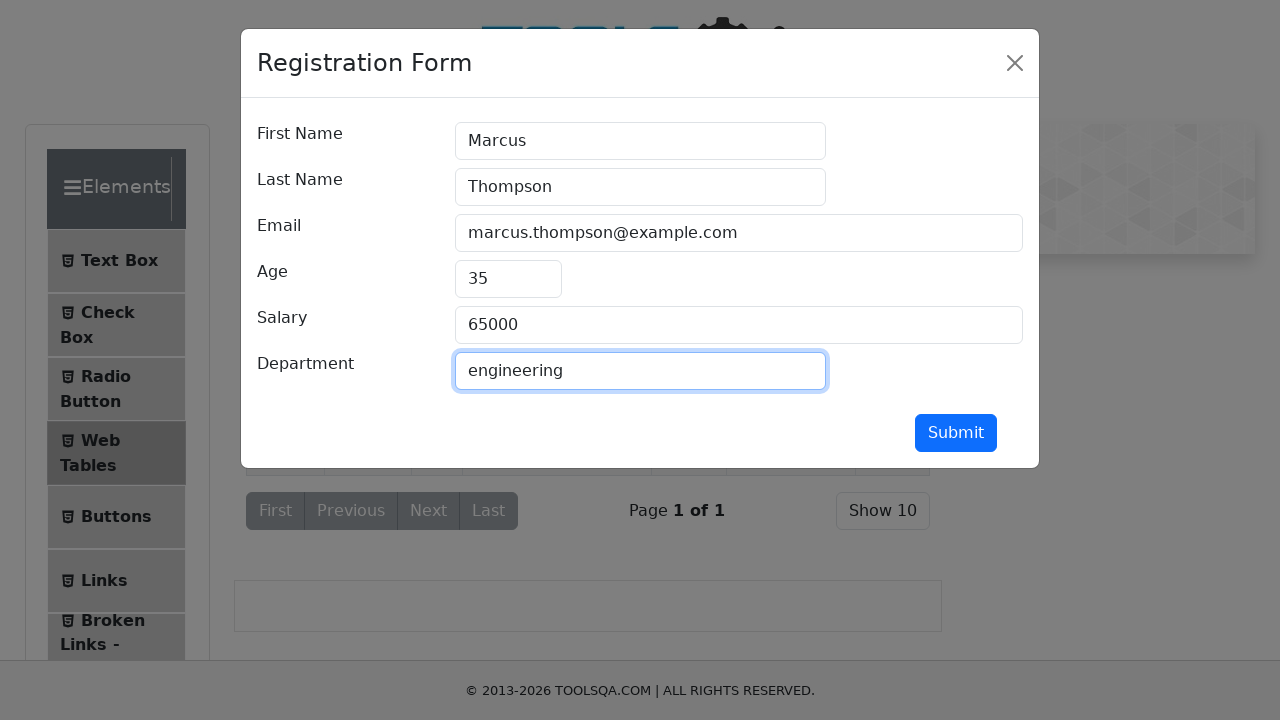

Clicked submit button to add new entry at (956, 433) on #submit
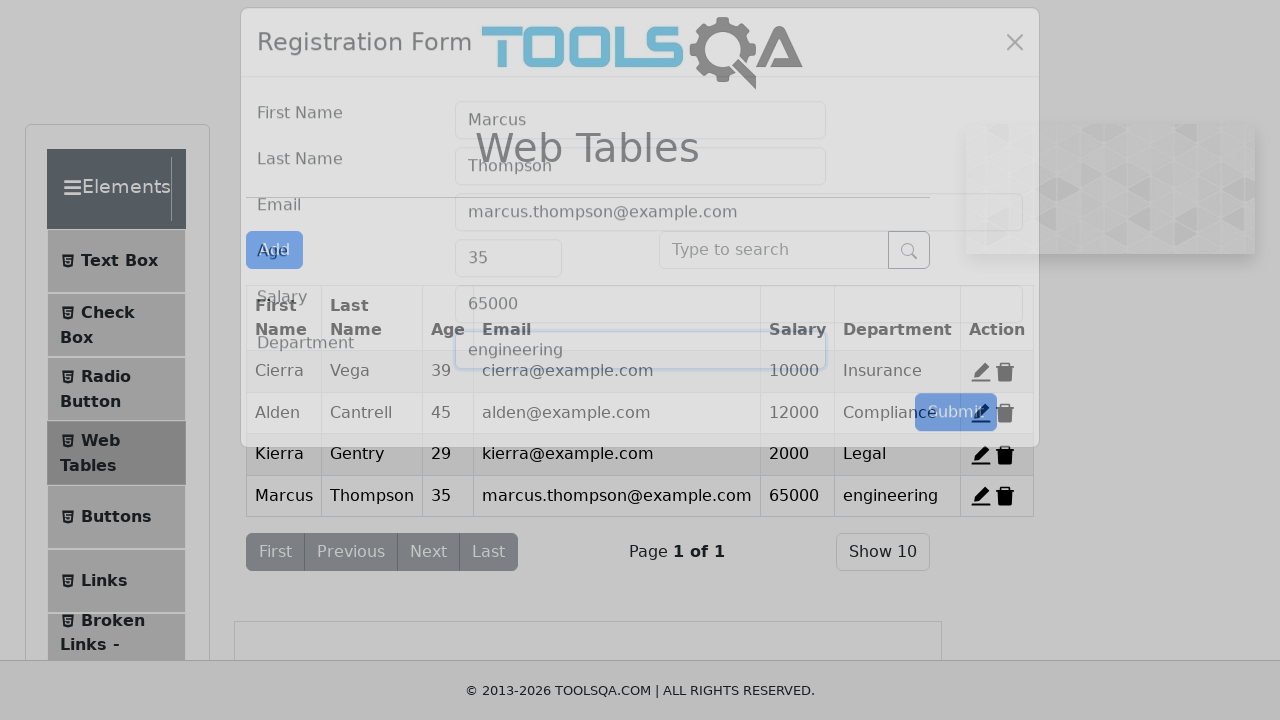

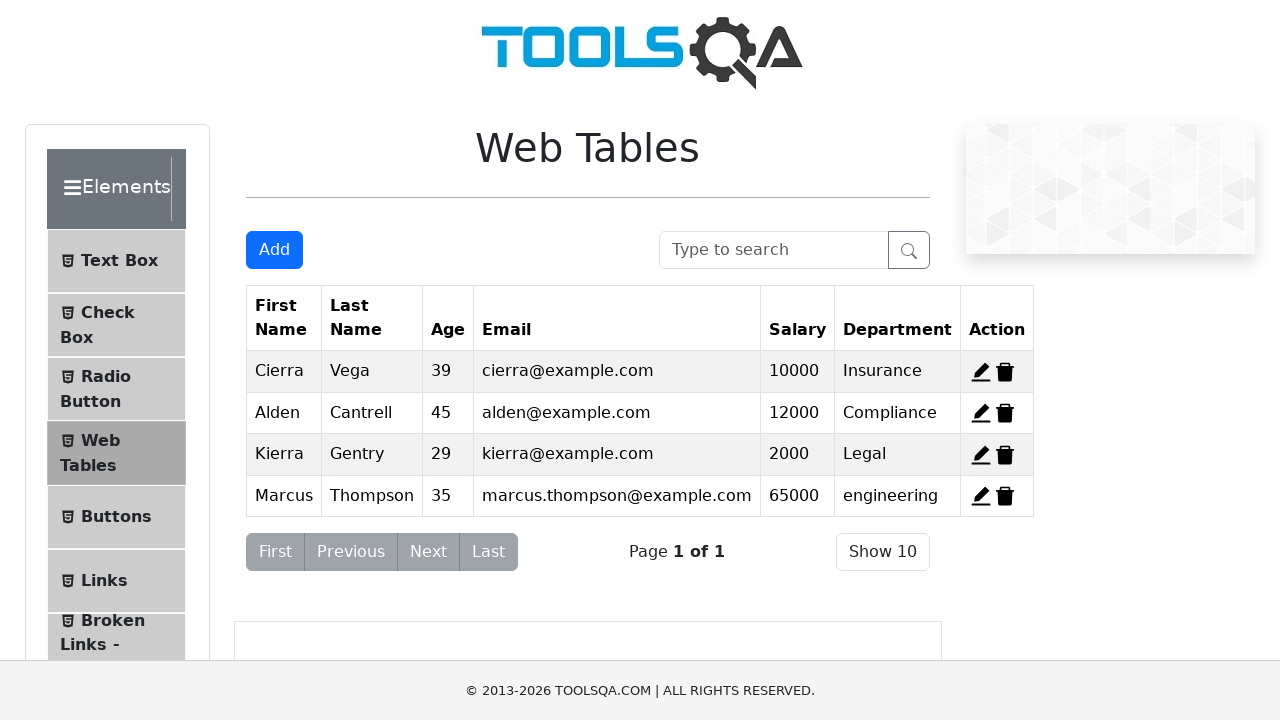